Tests radio button elements on an HTML forms page by finding radio buttons in a group and clicking on one of them to verify interaction works

Starting URL: http://www.echoecho.com/htmlforms10.htm

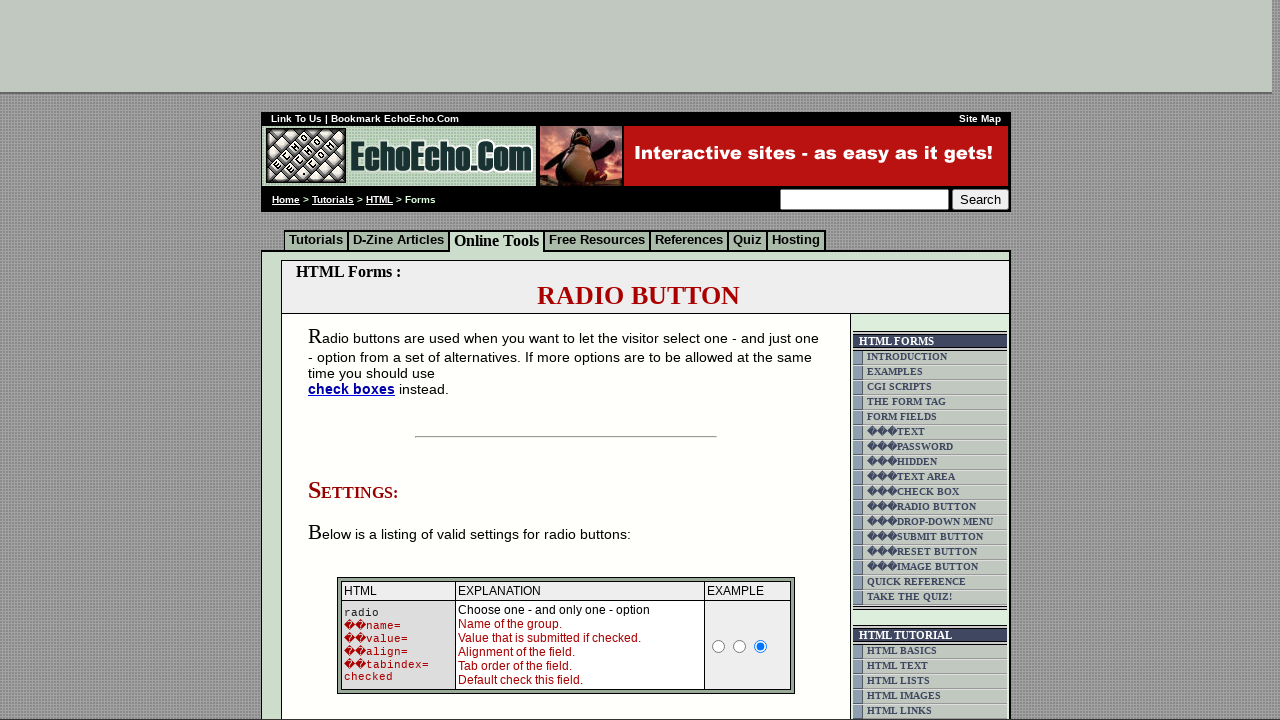

Waited for radio button group 'group1' to be present
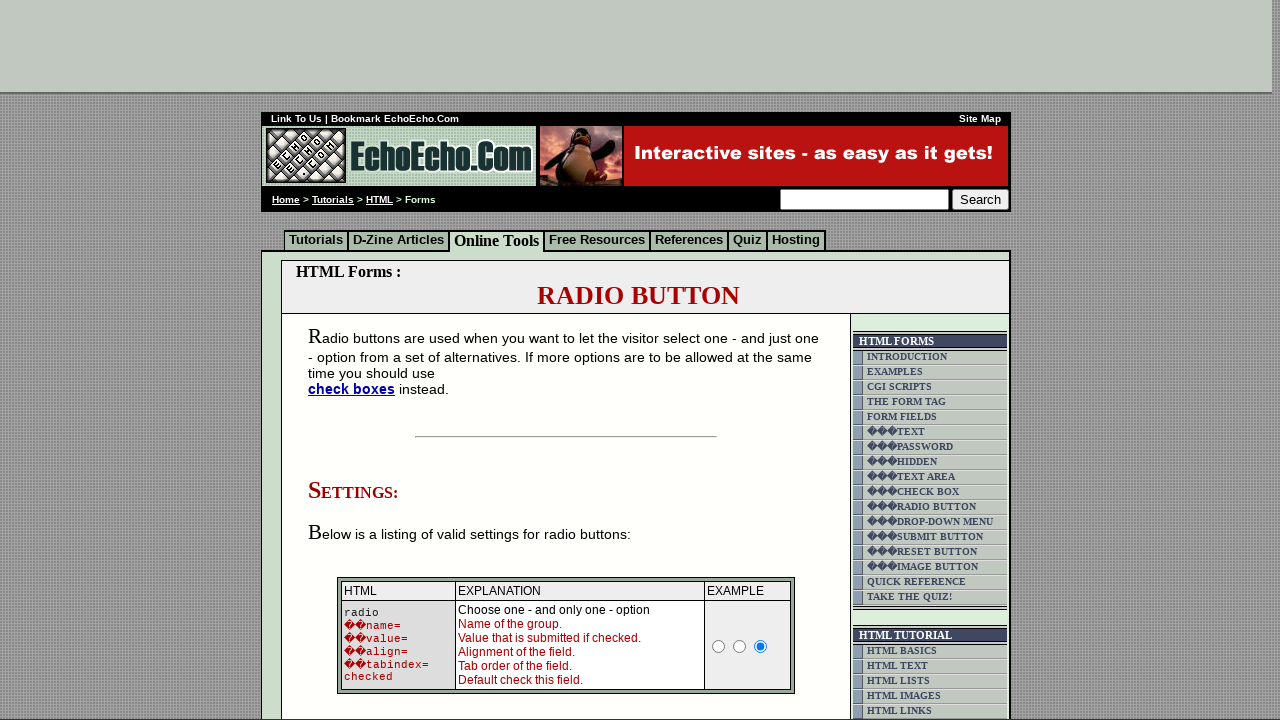

Located all radio buttons in 'group1'
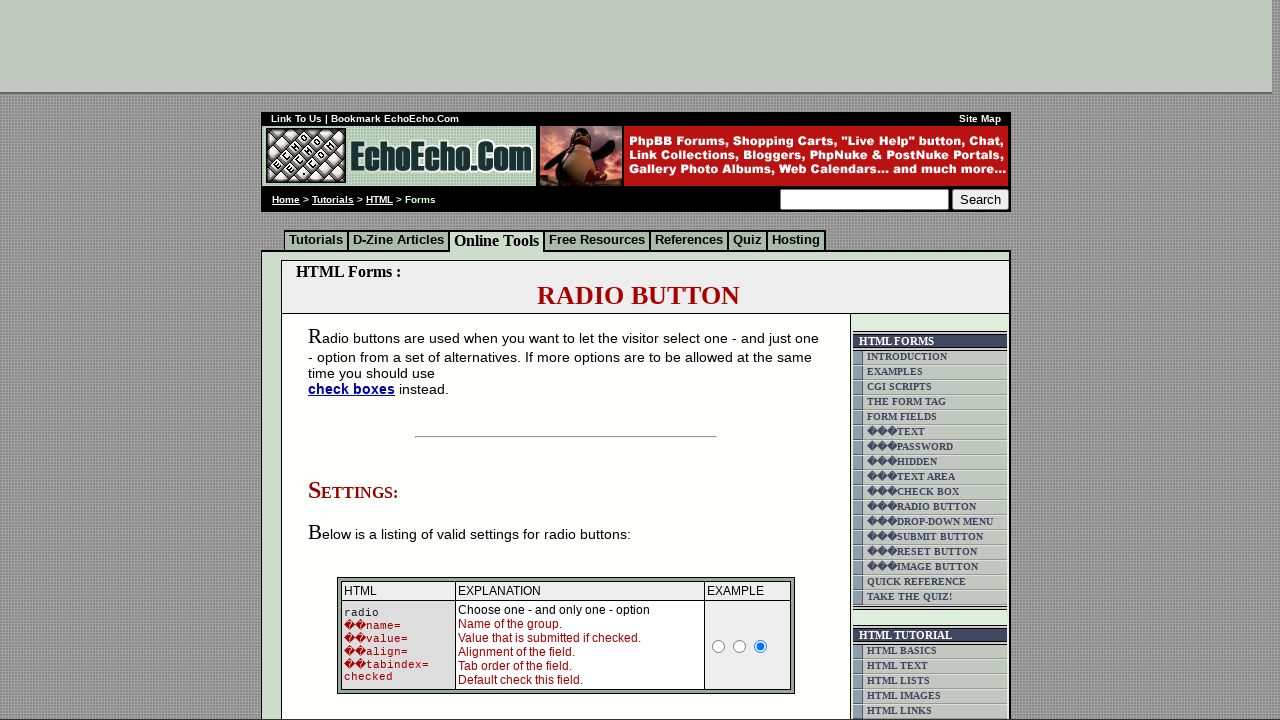

Clicked the second radio button (Milk option) at (356, 360) on input[name='group1'] >> nth=1
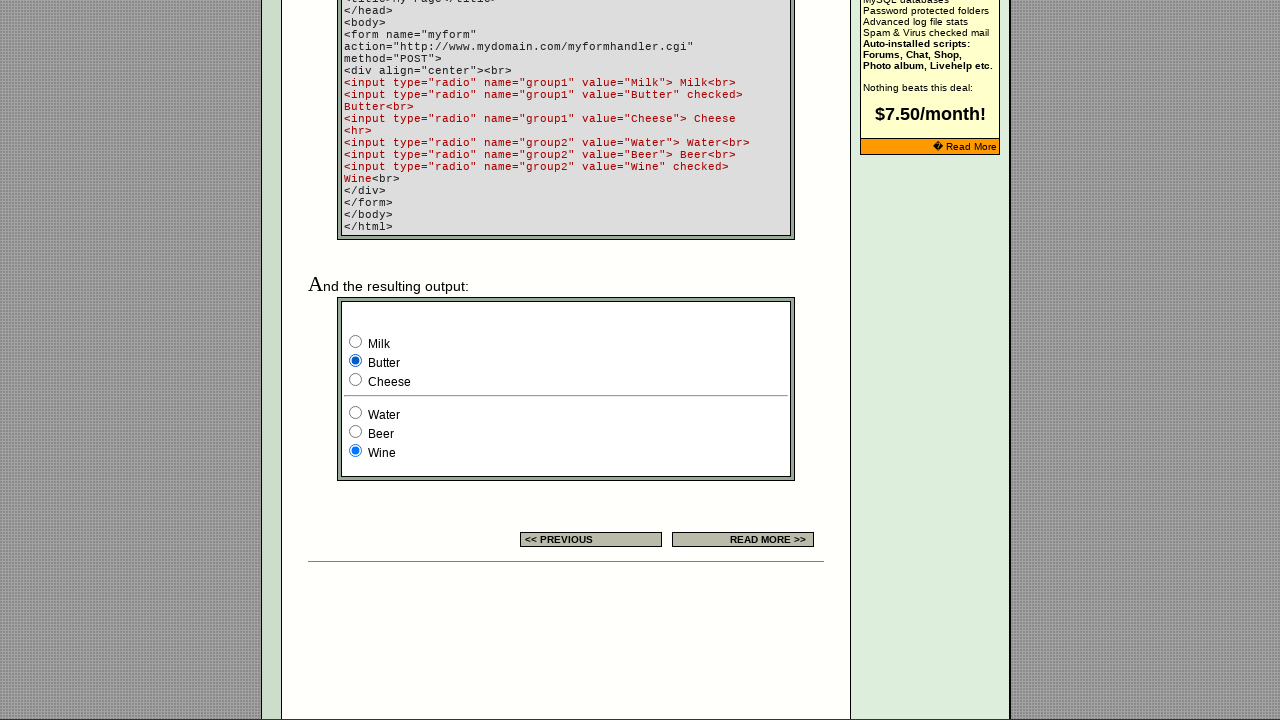

Verified that a radio button in 'group1' is now checked
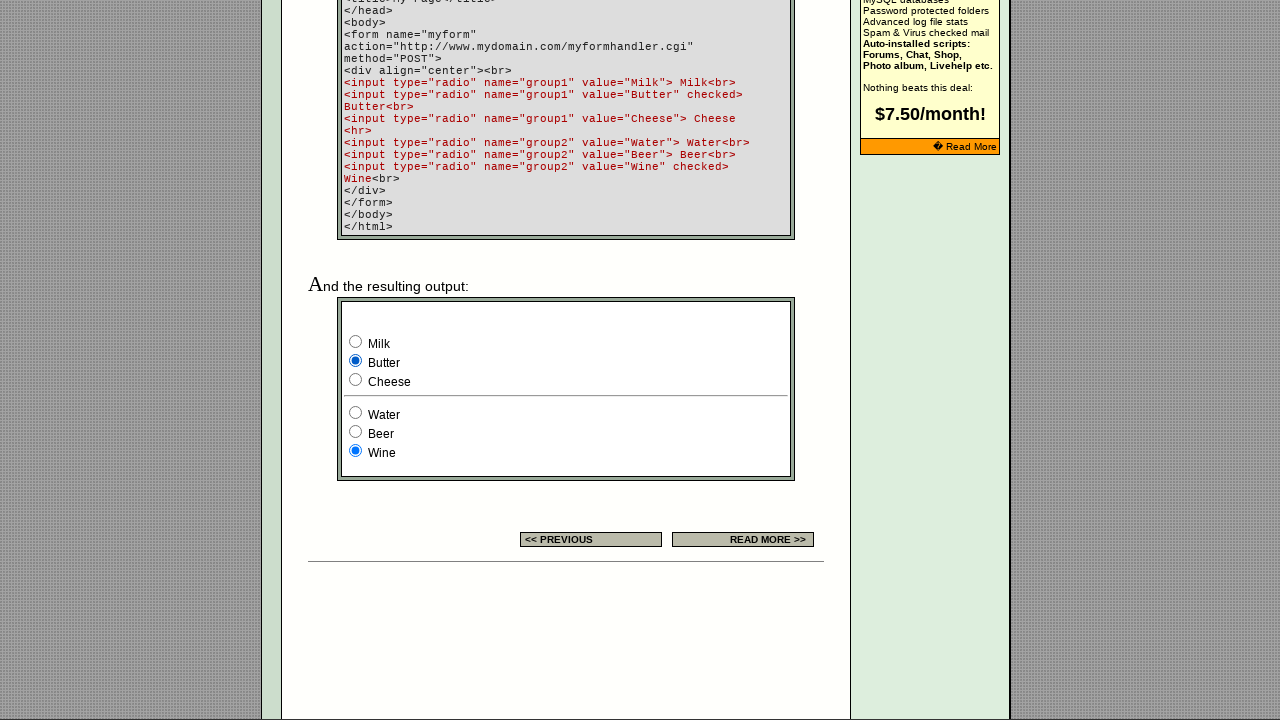

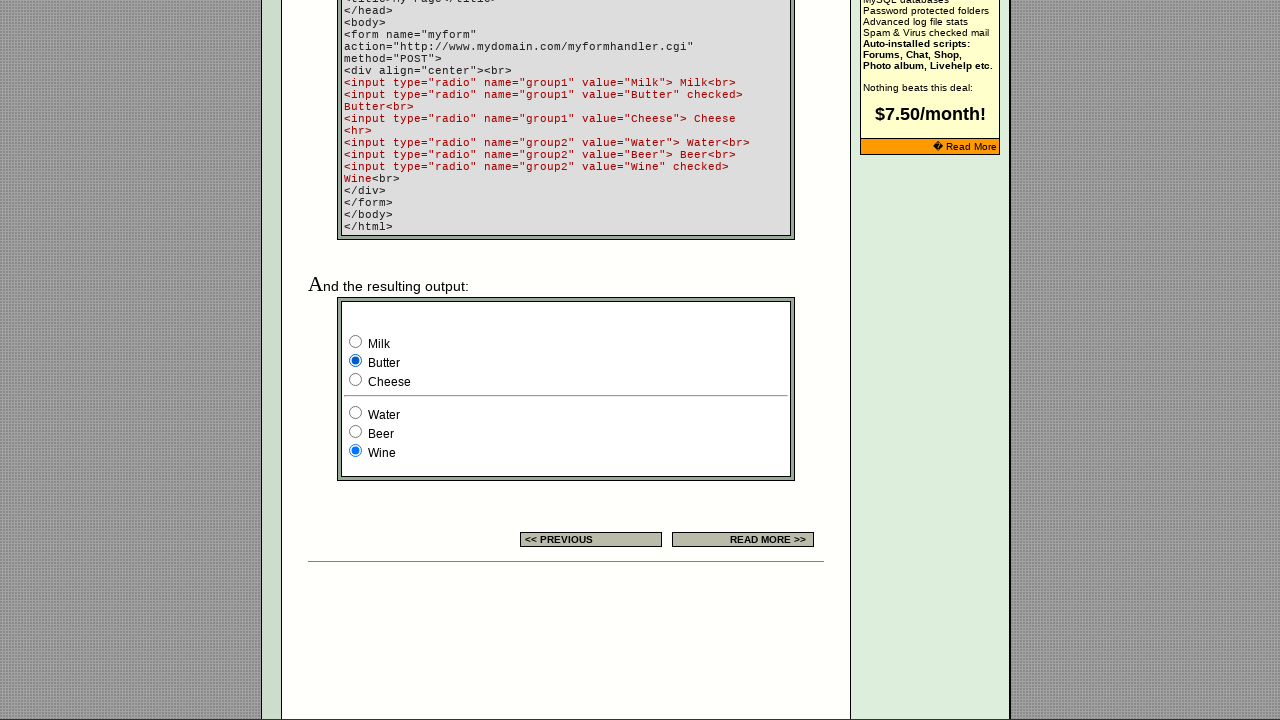